Tests the navbar dropdown menu for attractions by hovering over the attractions button to display the menu

Starting URL: https://aceade.github.io/sydfjords-react/

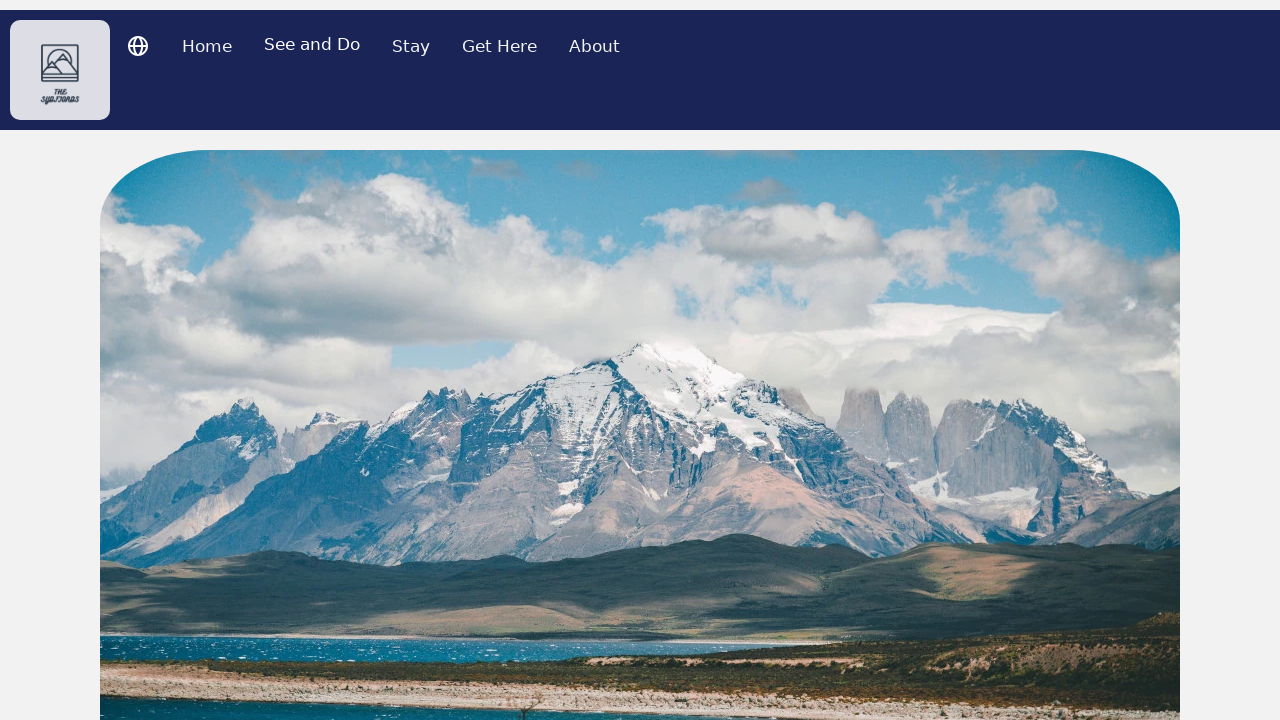

Verified attractions menu is initially hidden
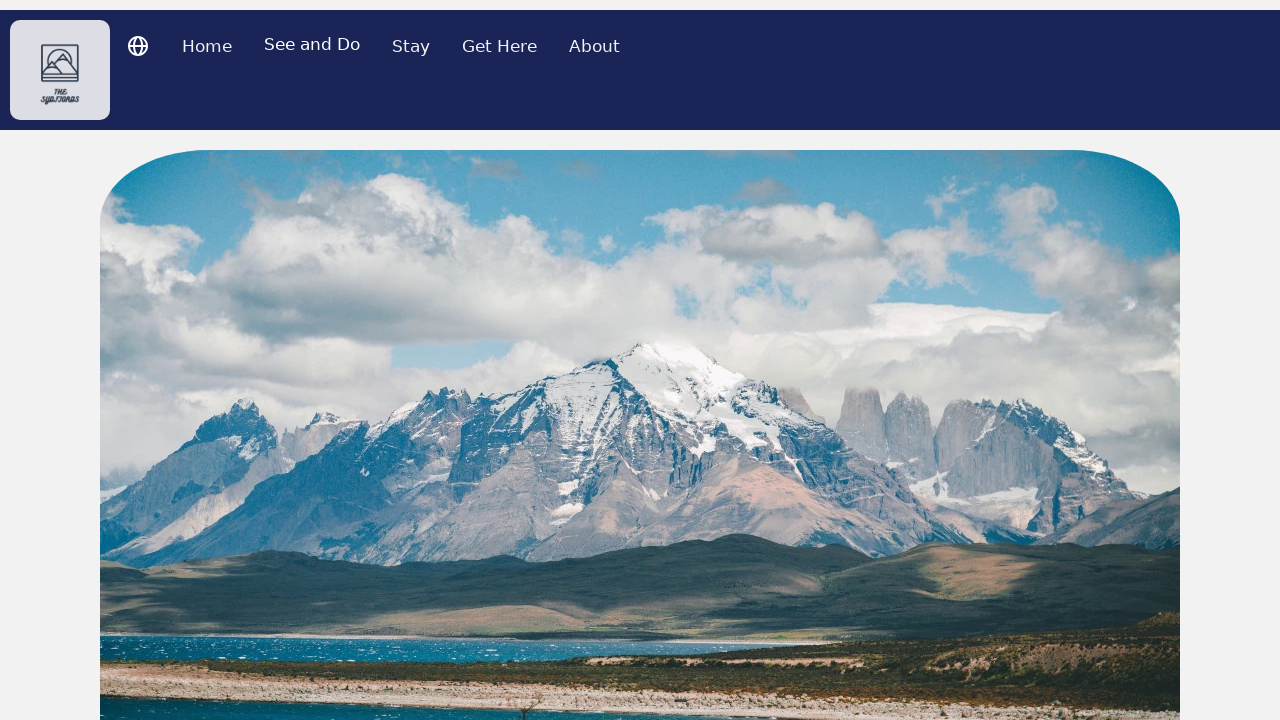

Hovered over attractions dropdown button at (312, 44) on .dropbtn >> nth=1
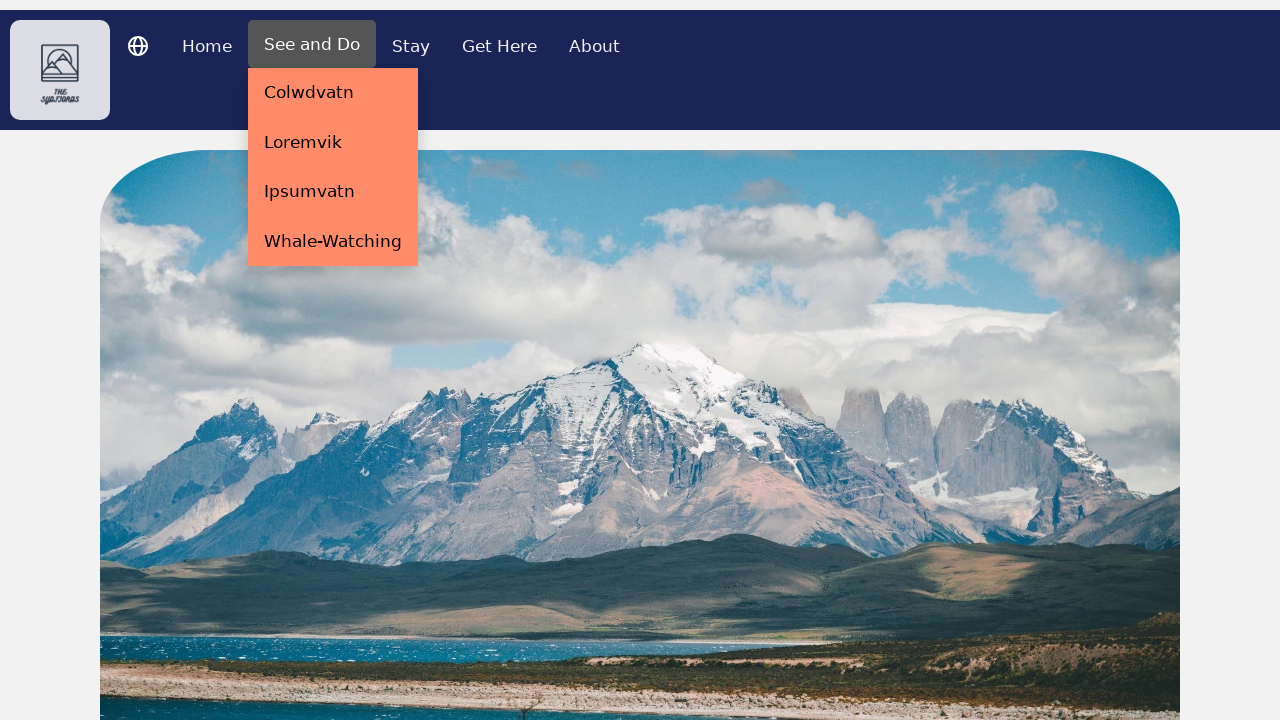

Verified attractions menu is now visible after hover
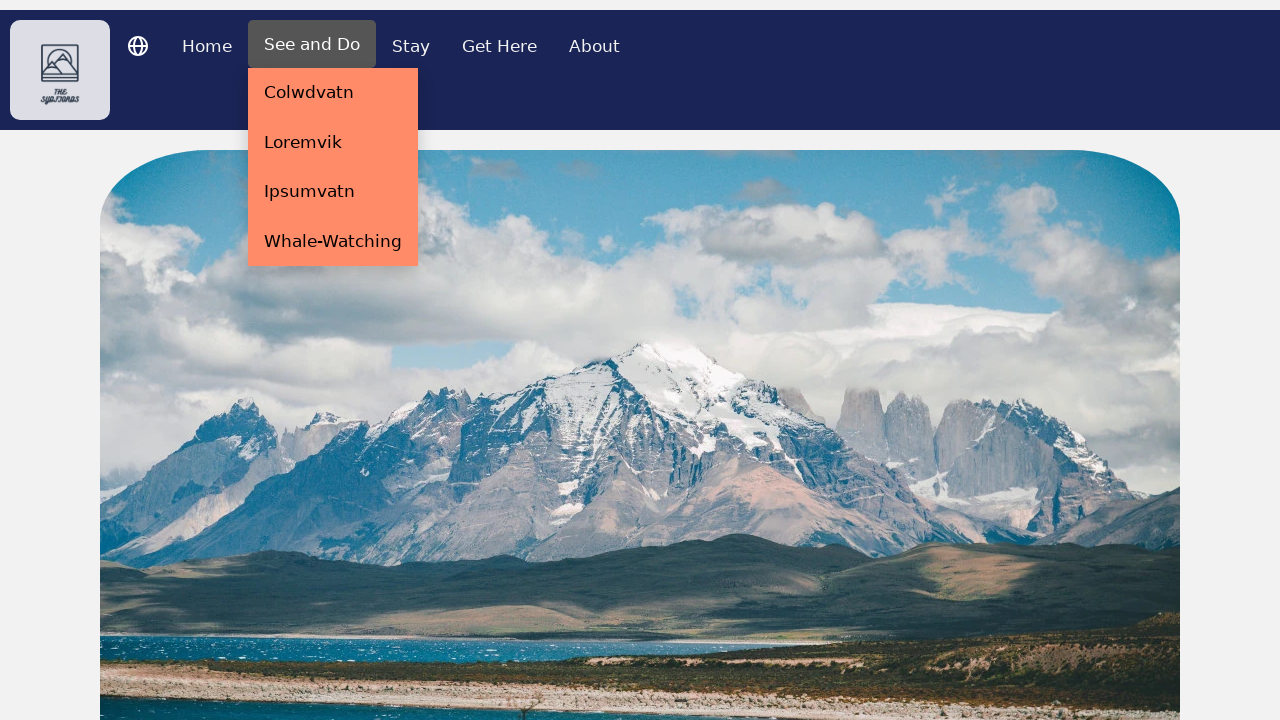

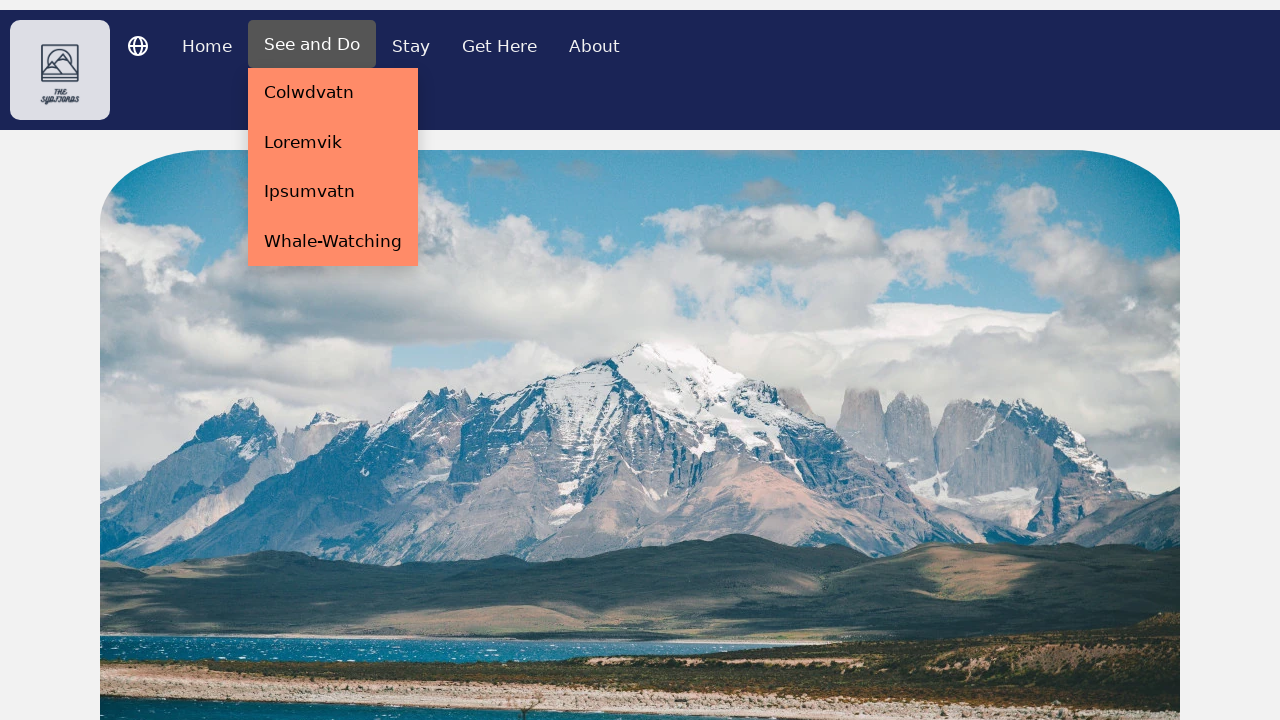